Tests new window handling by clicking a link that opens a new window, switching to it, and verifying the page content

Starting URL: http://the-internet.herokuapp.com/windows

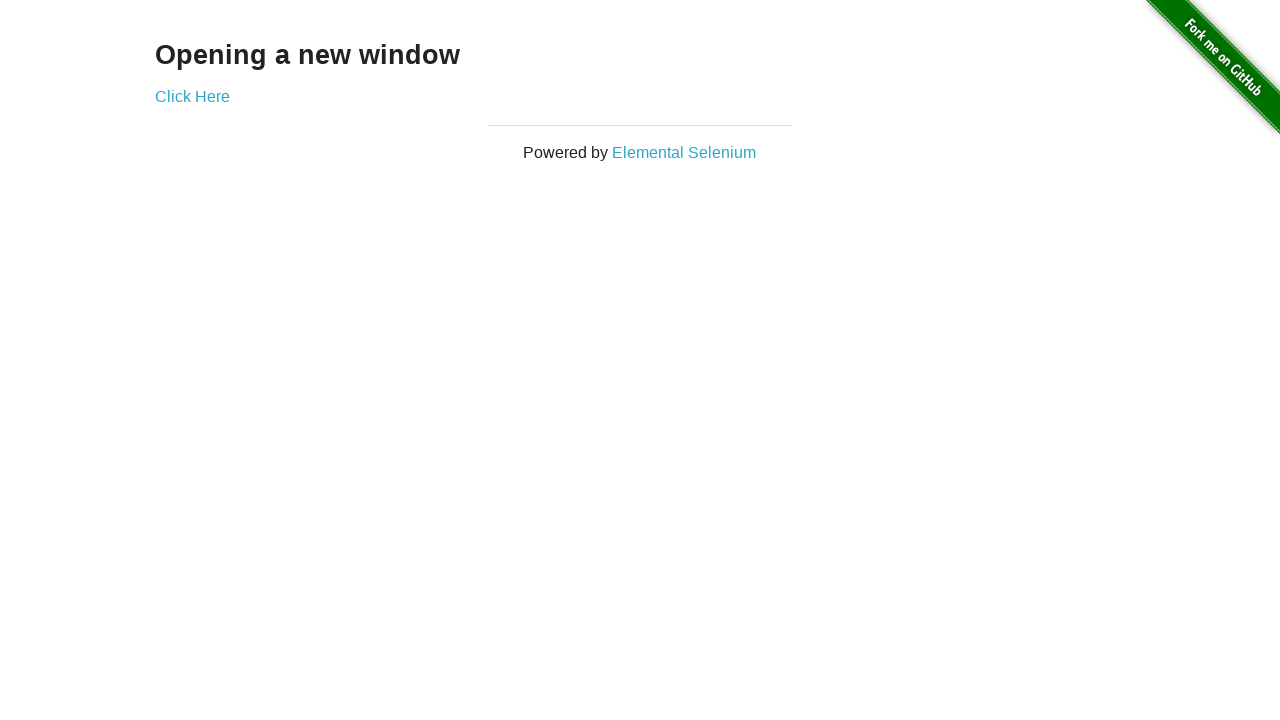

Clicked link that opens new window and captured new page at (192, 96) on div#content a
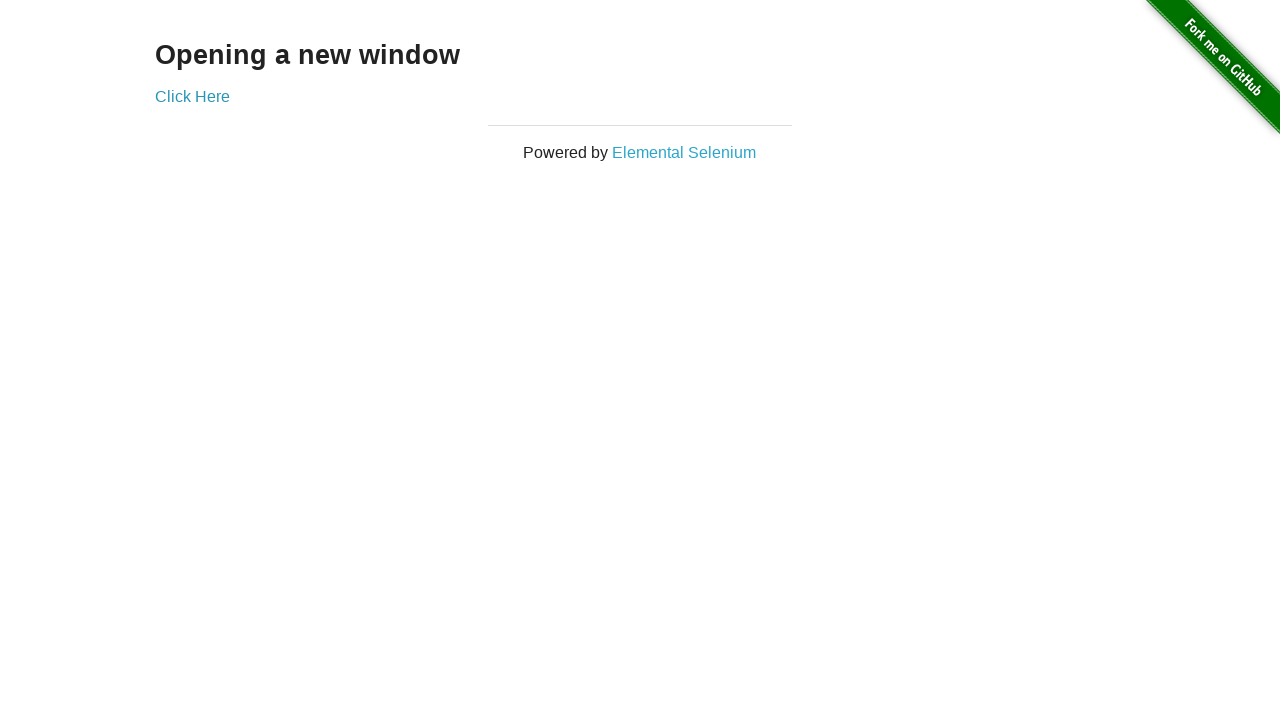

New window page loaded completely
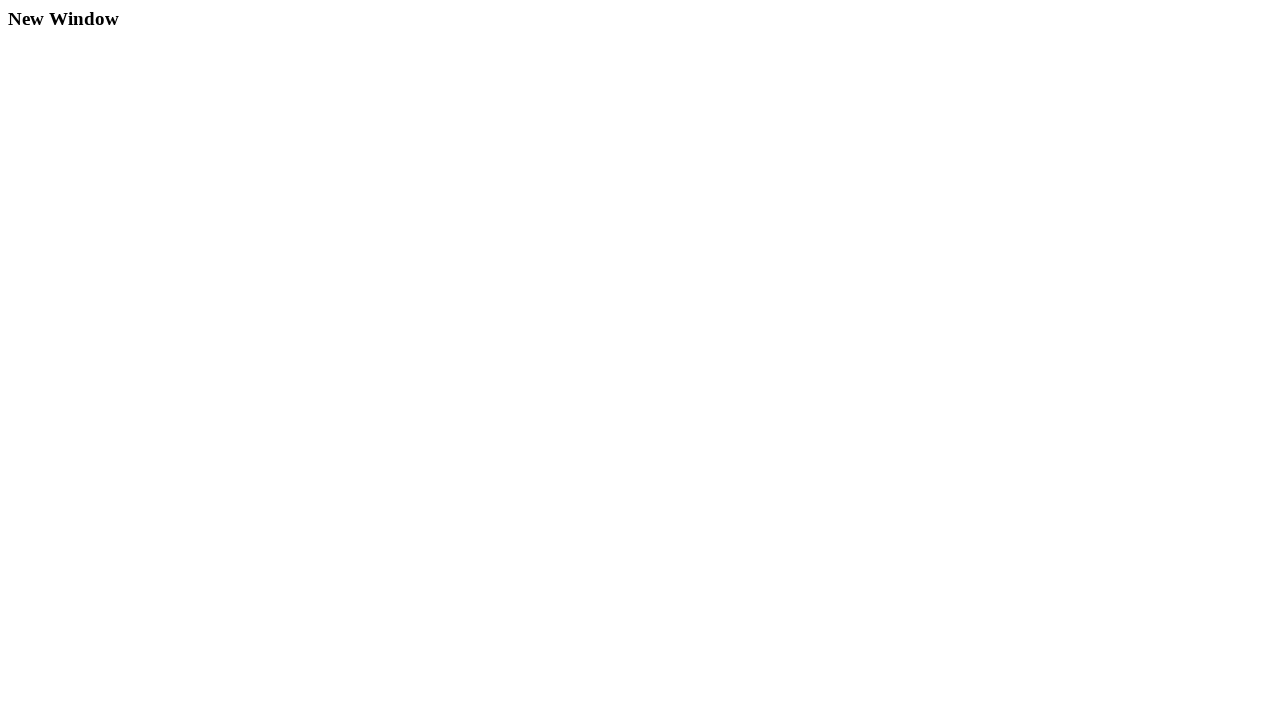

Retrieved heading text from new window
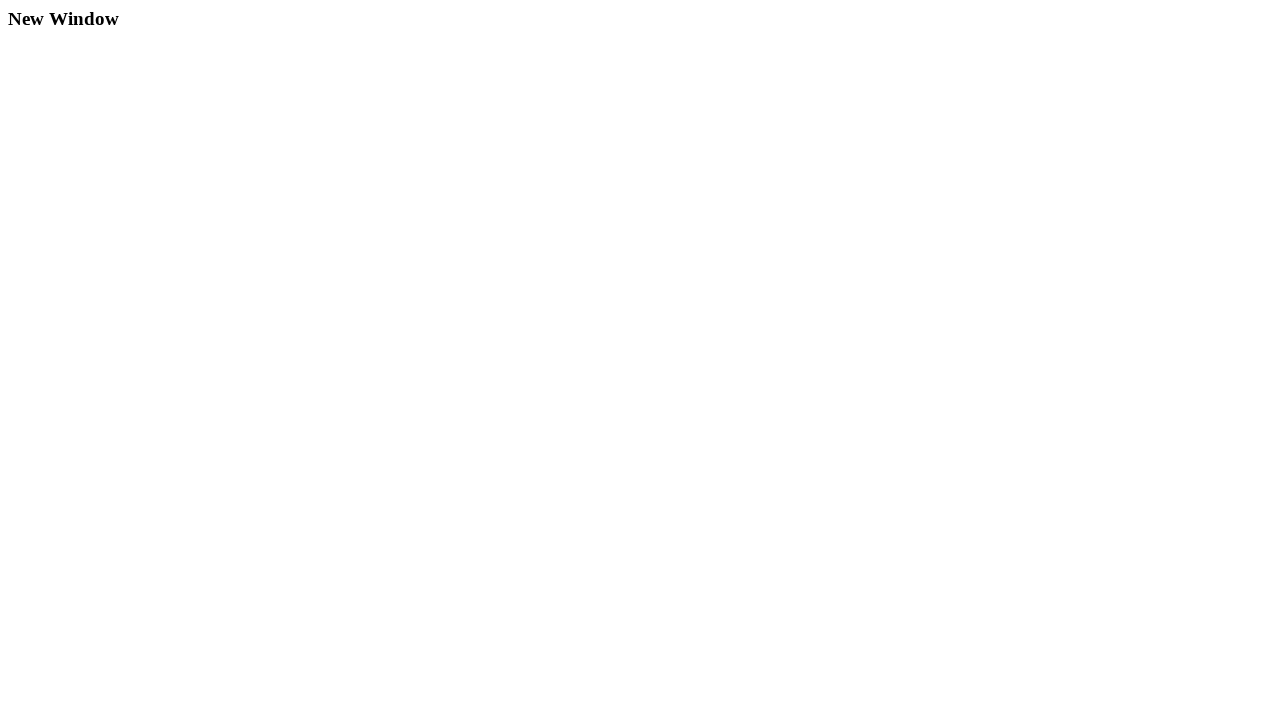

Verified heading text equals 'New Window'
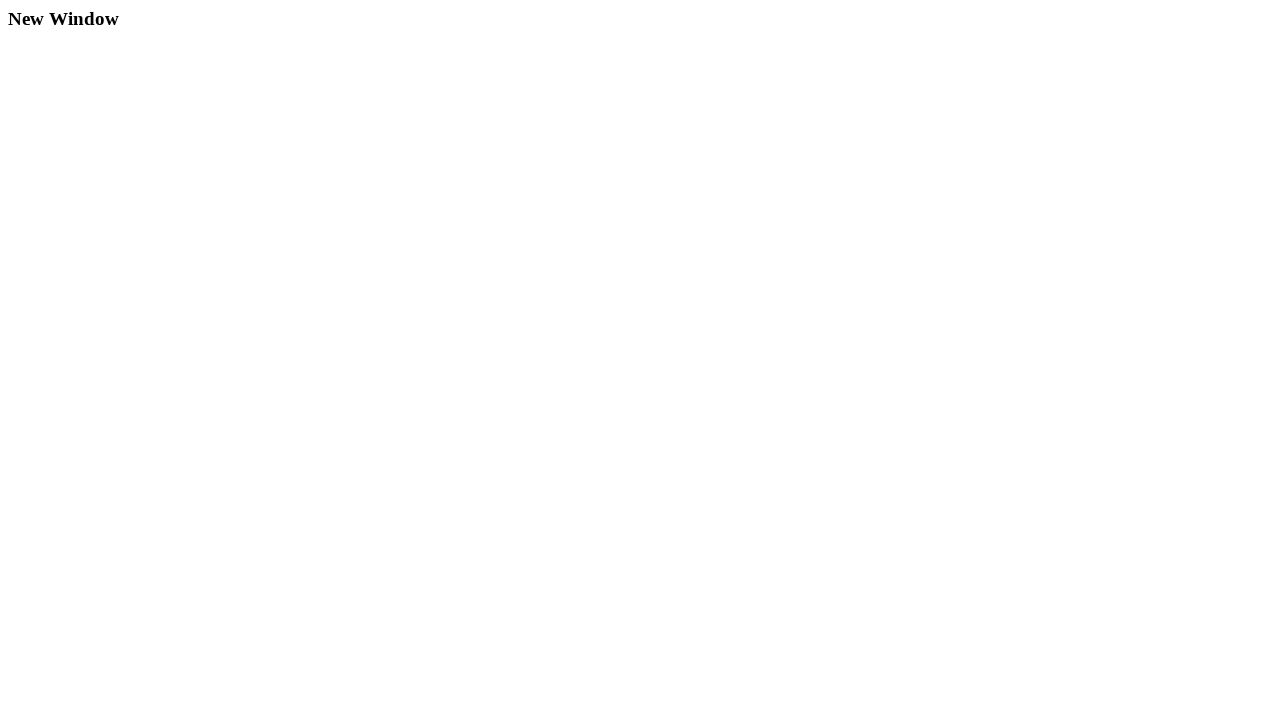

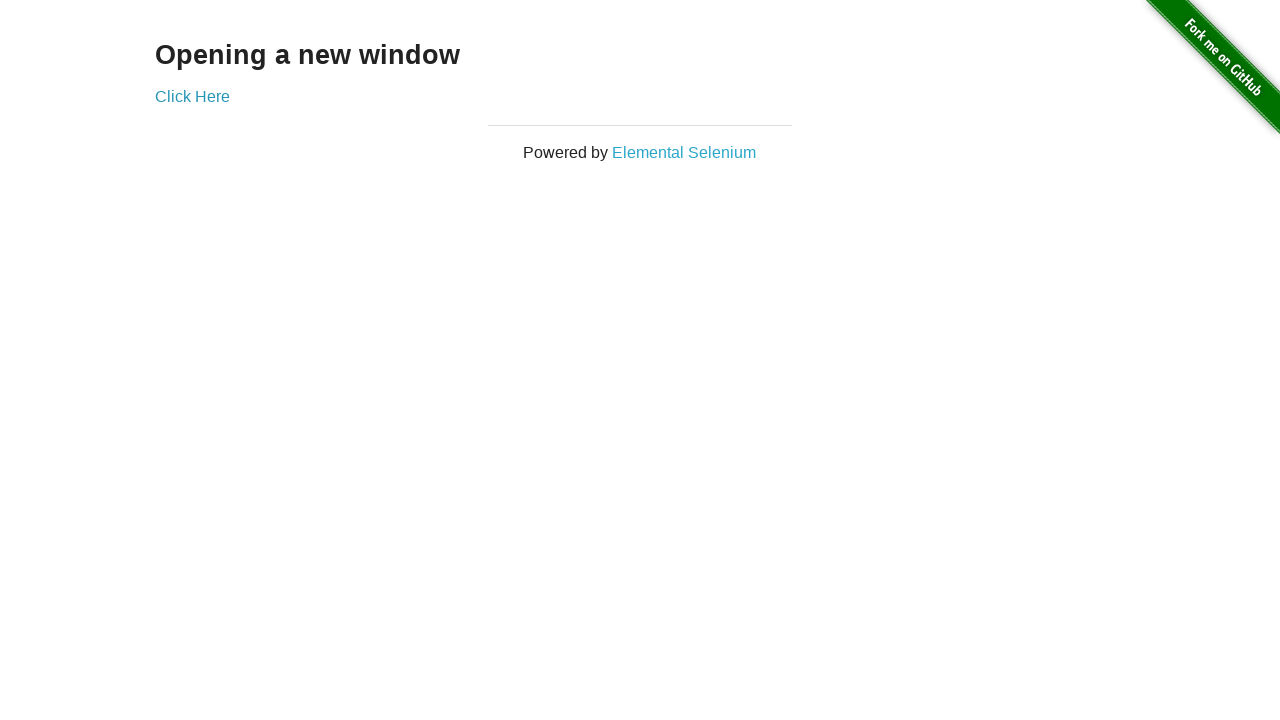